Tests drag-and-drop functionality by dragging an element and dropping it onto a target element

Starting URL: https://www.leafground.com/drag.xhtml

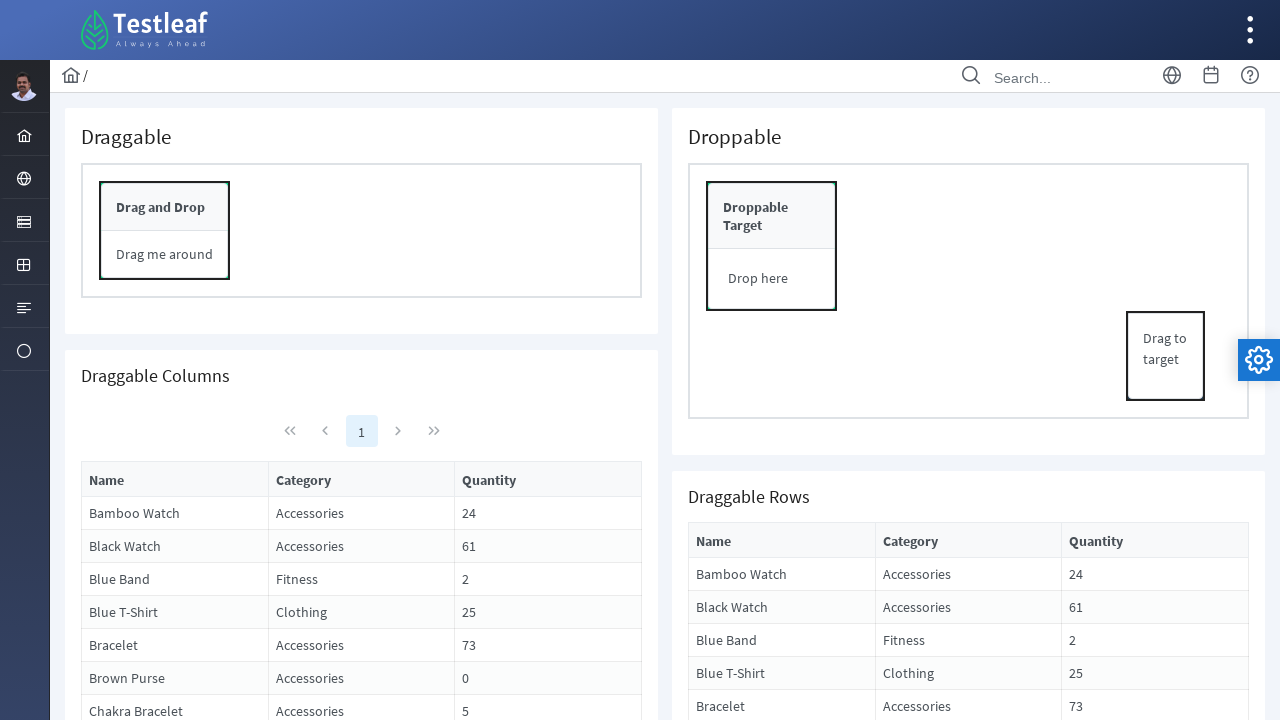

Located the draggable element
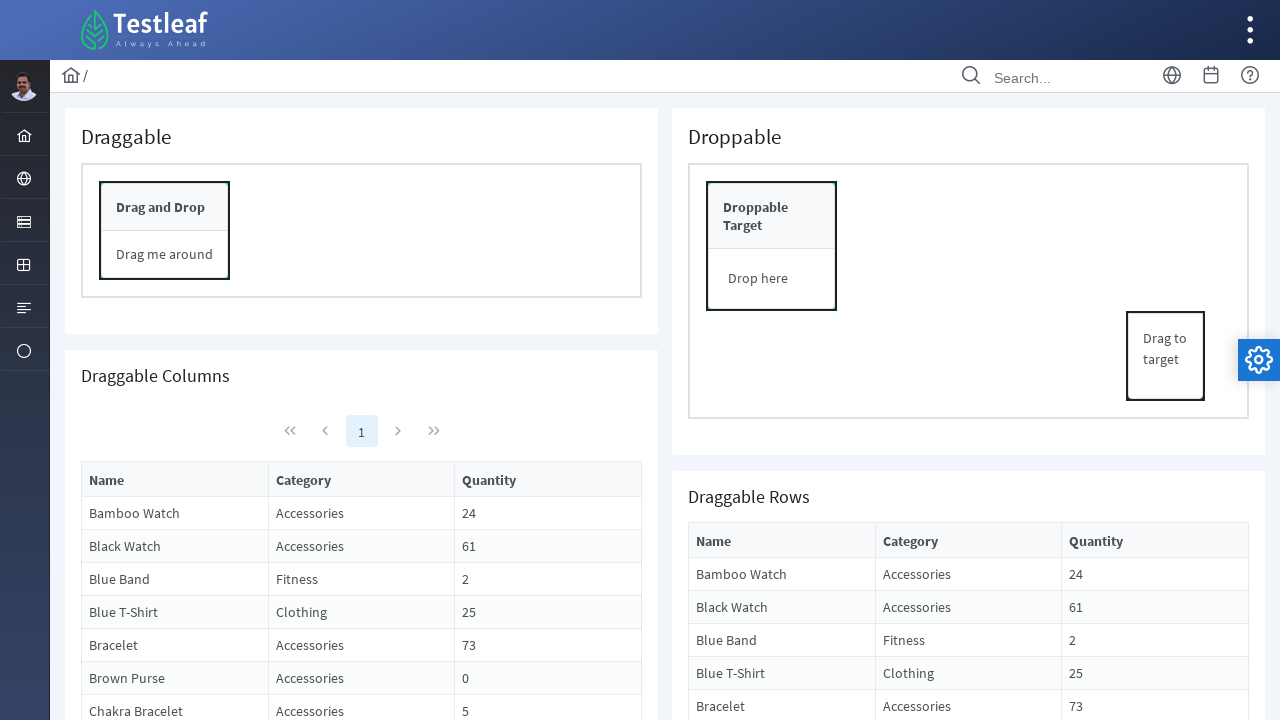

Located the drop target element
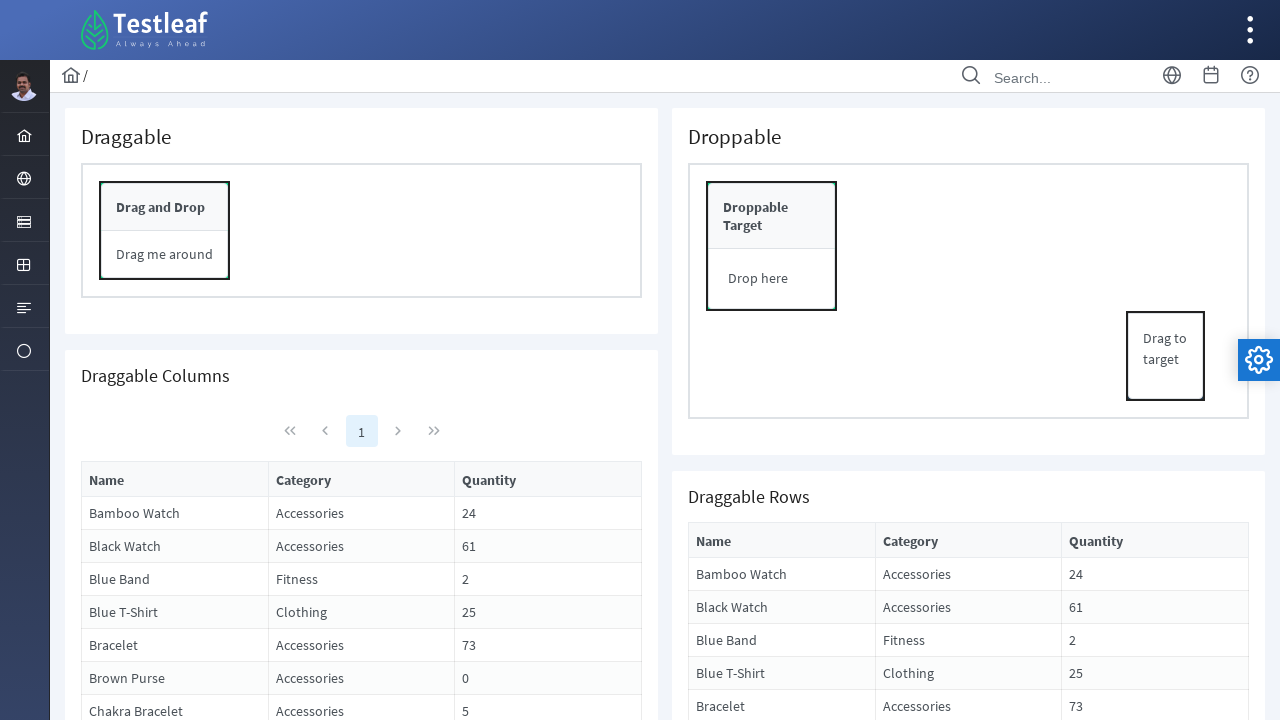

Dragged element and dropped it onto target element at (772, 279)
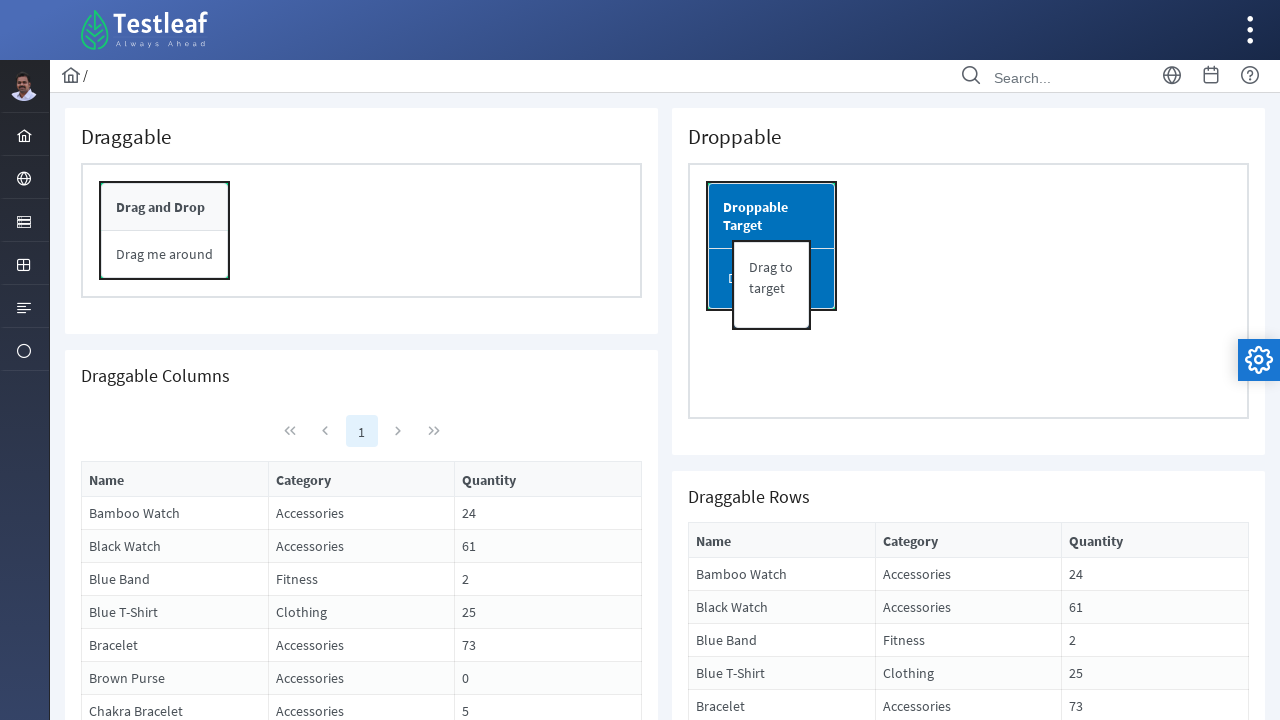

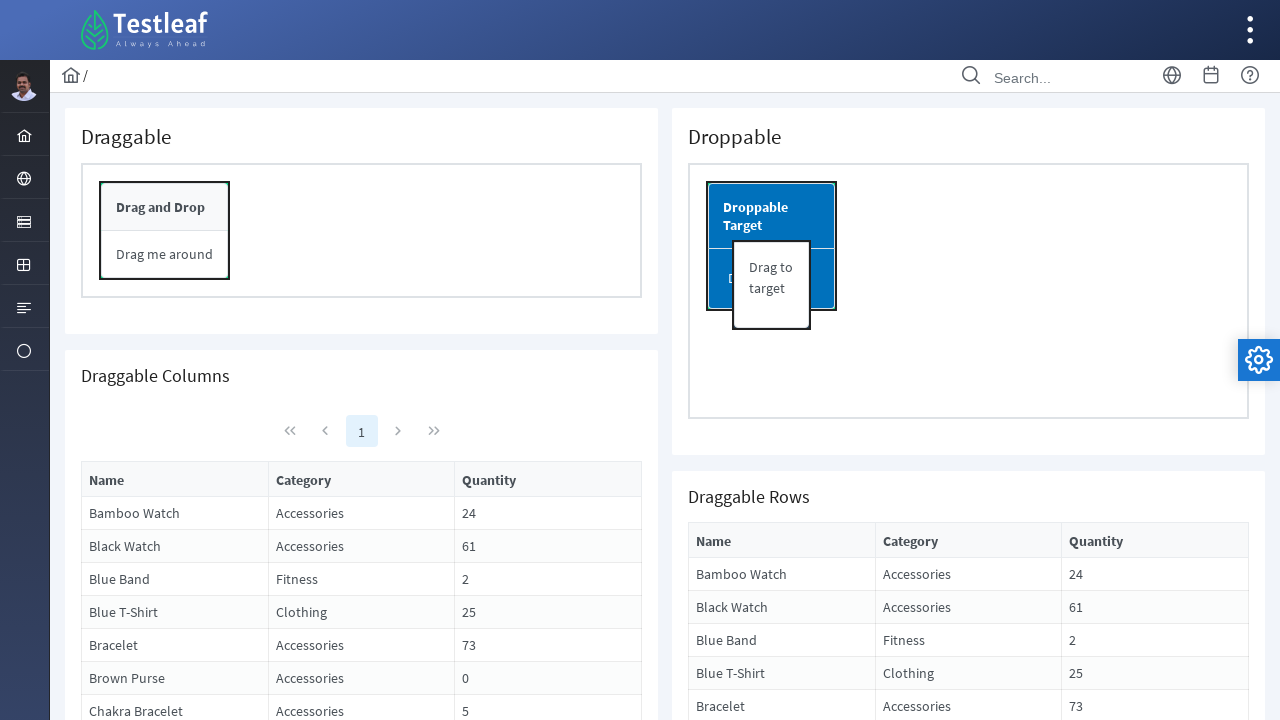